Tests single-select dropdown functionality by selecting options using index, value, and visible text methods

Starting URL: https://trytestingthis.netlify.app/

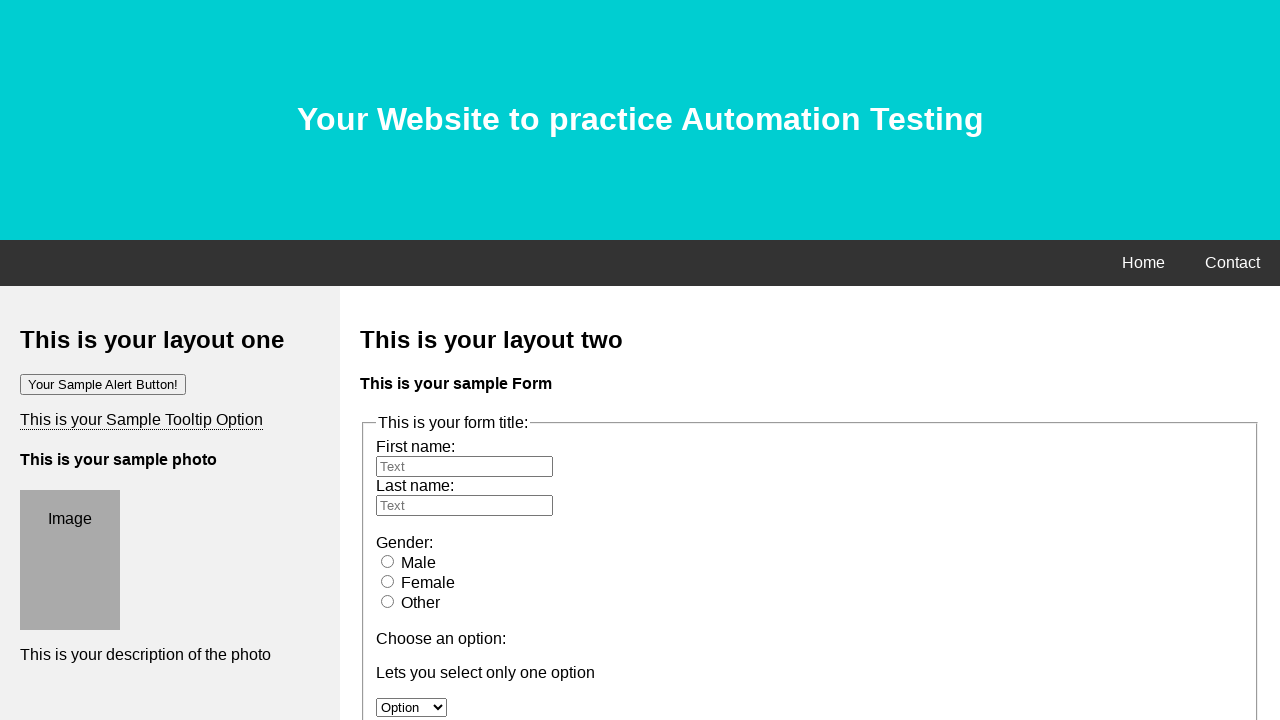

Located dropdown element with id 'option'
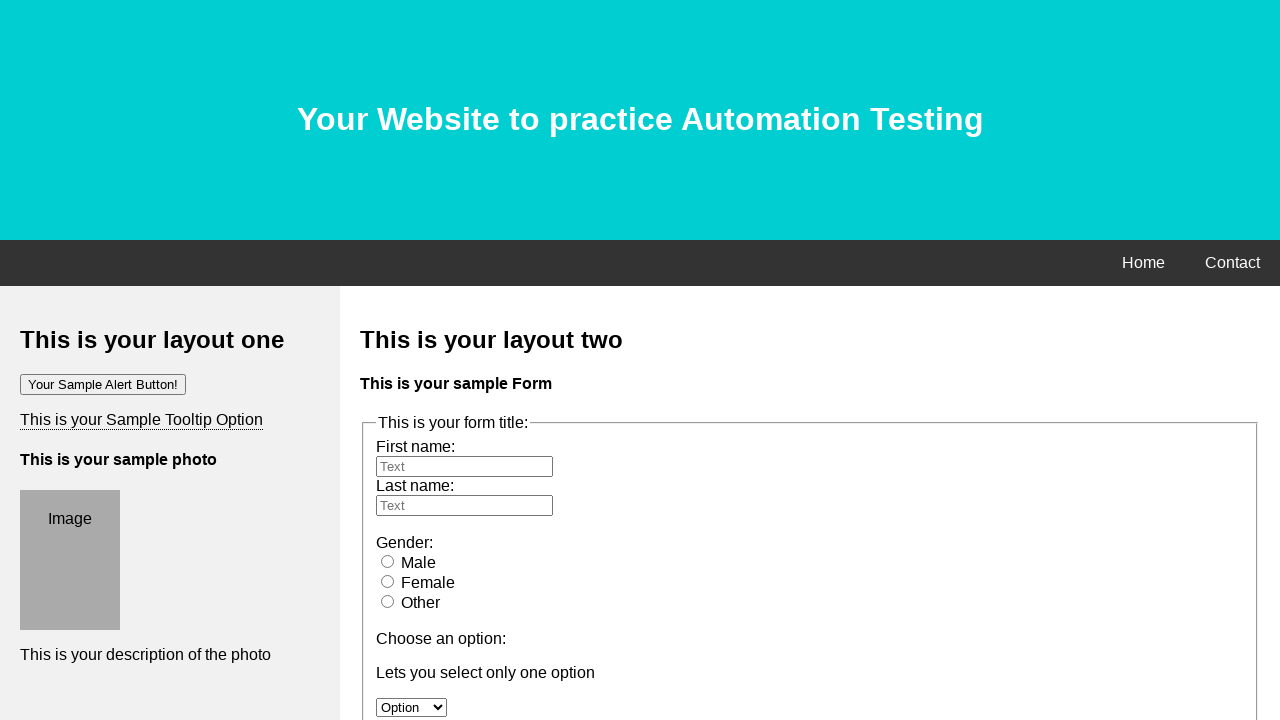

Selected dropdown option by index 1 on #option
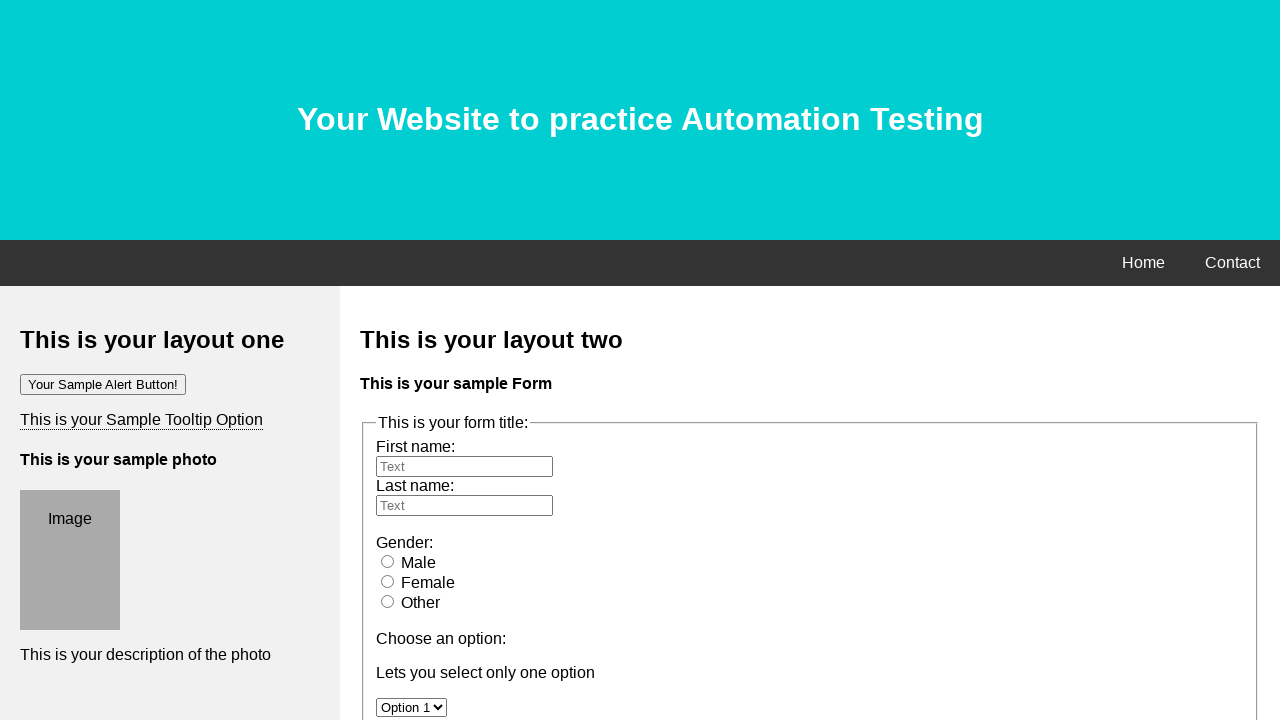

Selected dropdown option by value 'option 2' on #option
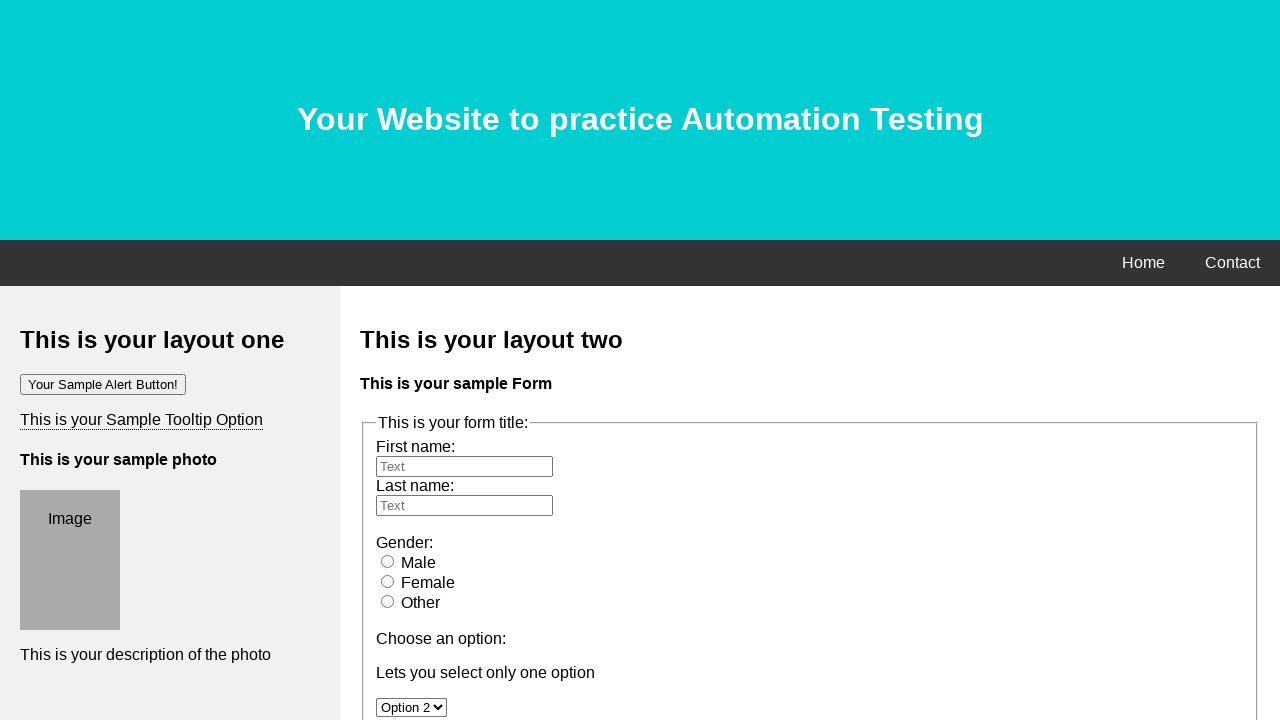

Selected dropdown option by visible text 'Option 3' on #option
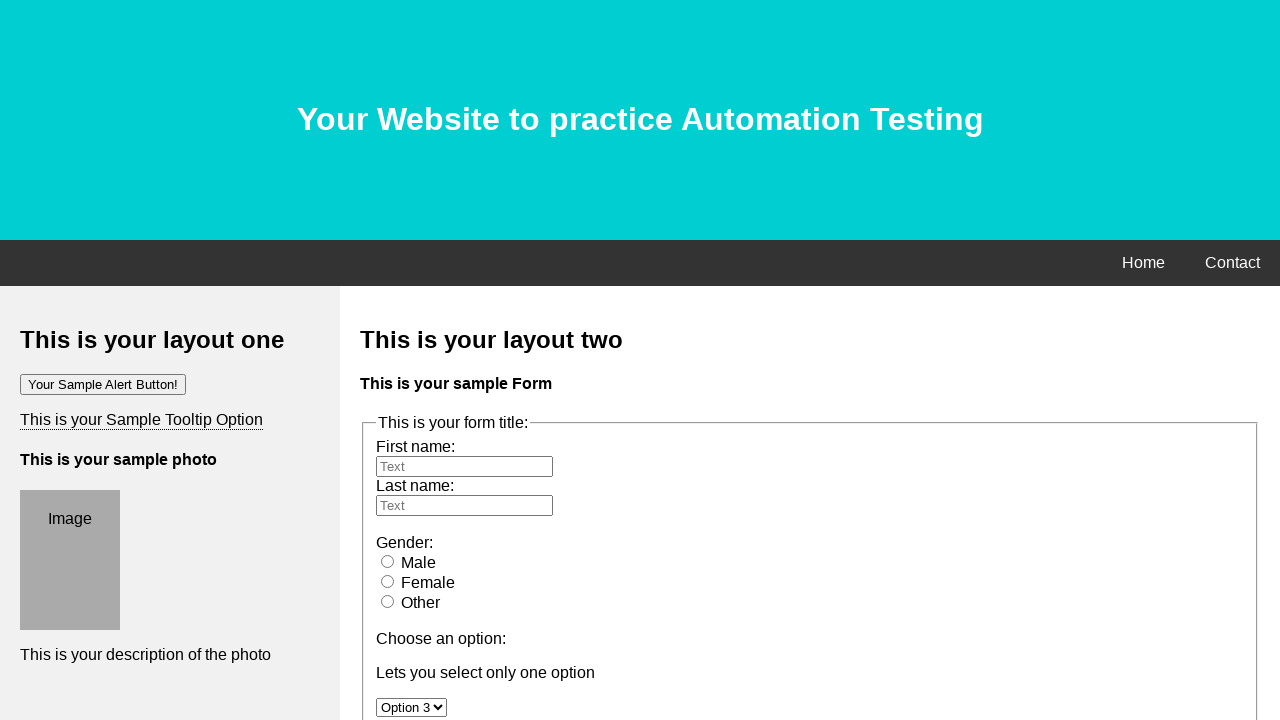

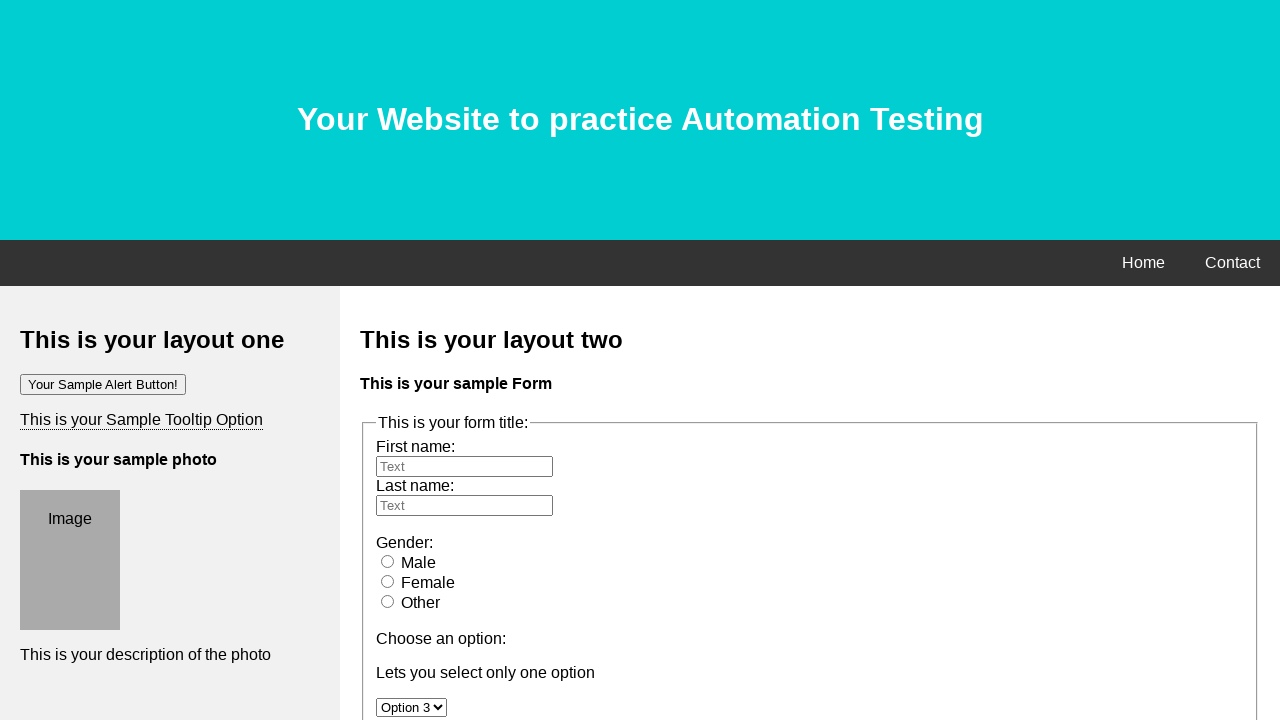